Tests window handling functionality by opening a new window, switching to it, filling an email field, and closing the new window

Starting URL: https://www.leafground.com/window.xhtml

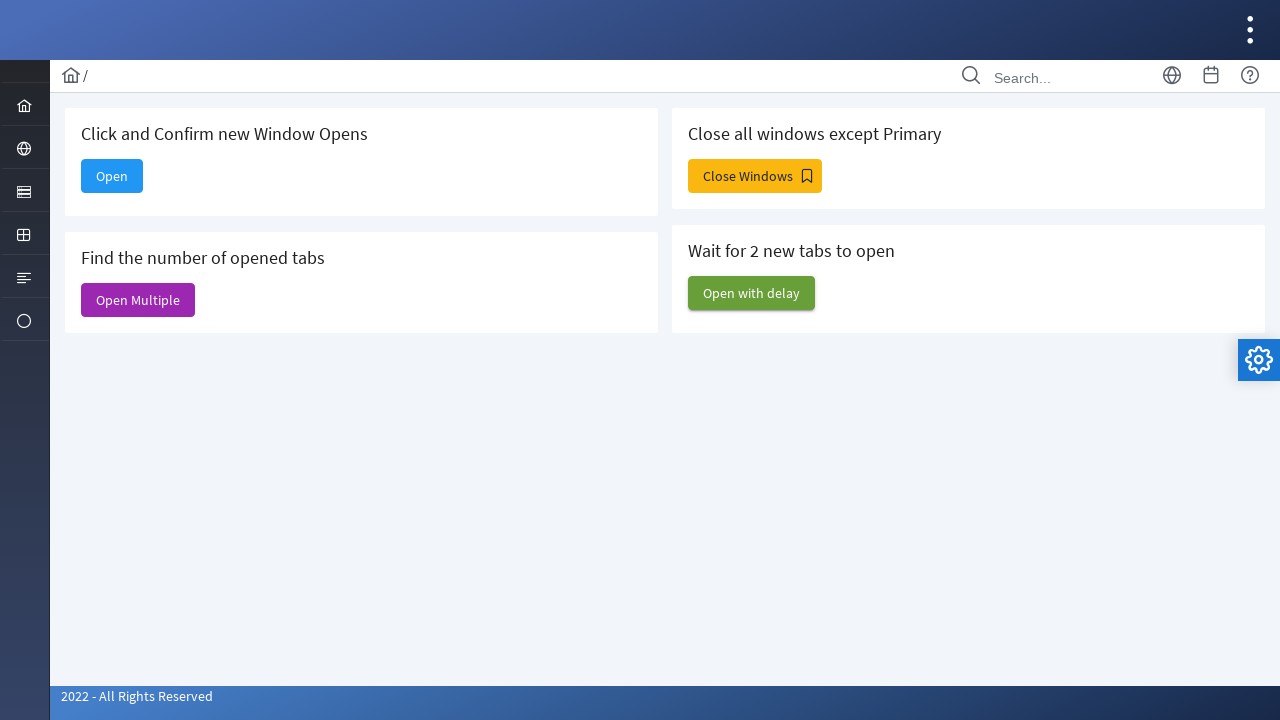

Clicked button to open new window at (112, 176) on #j_idt88\:new
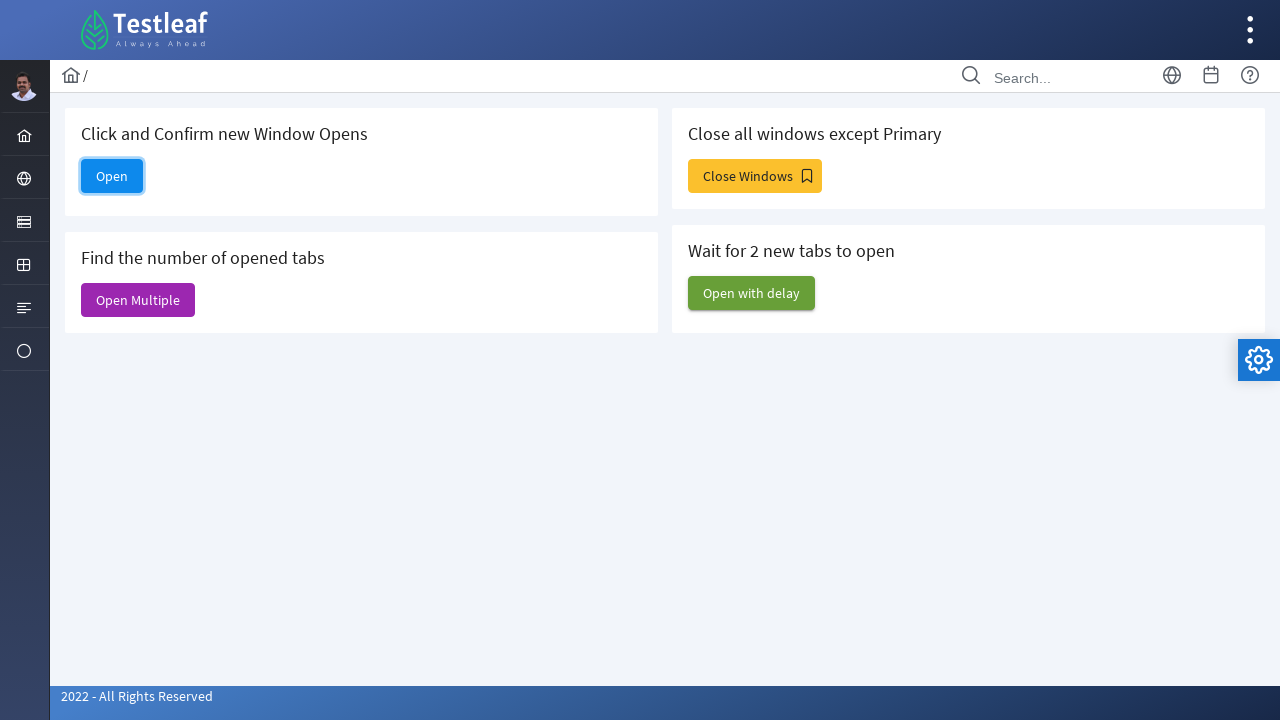

New window opened and captured
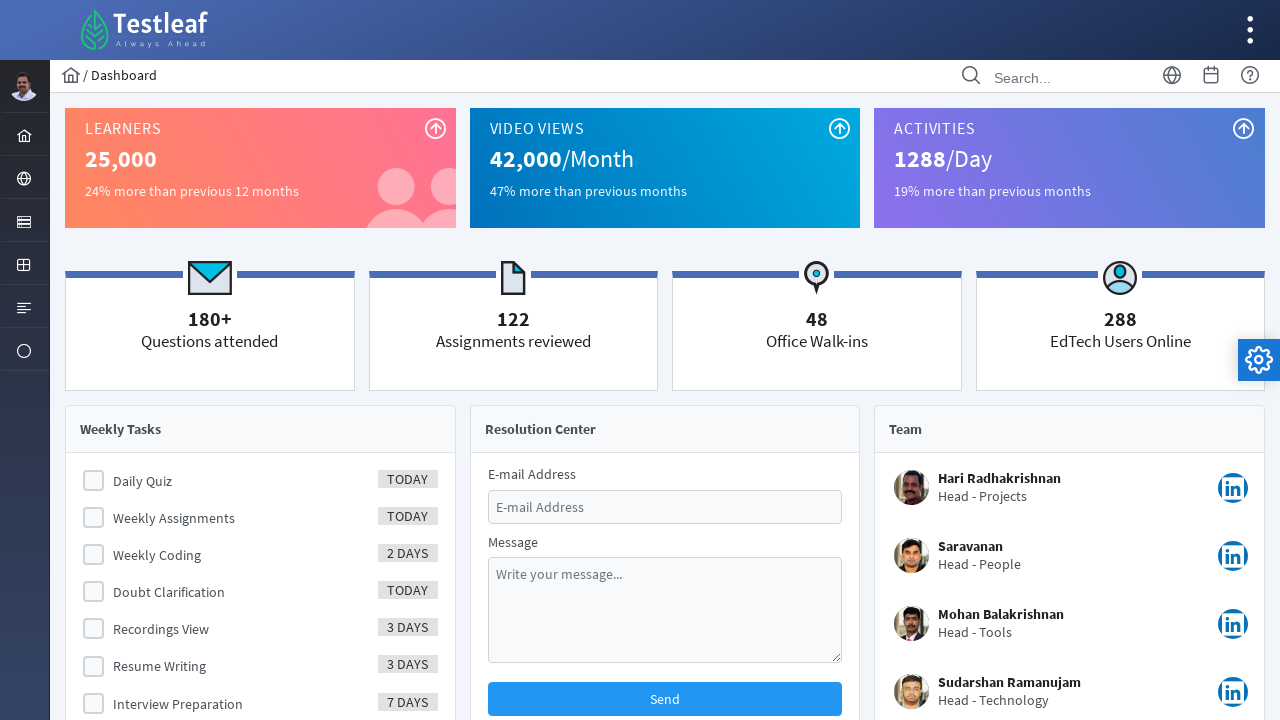

New window page load state completed
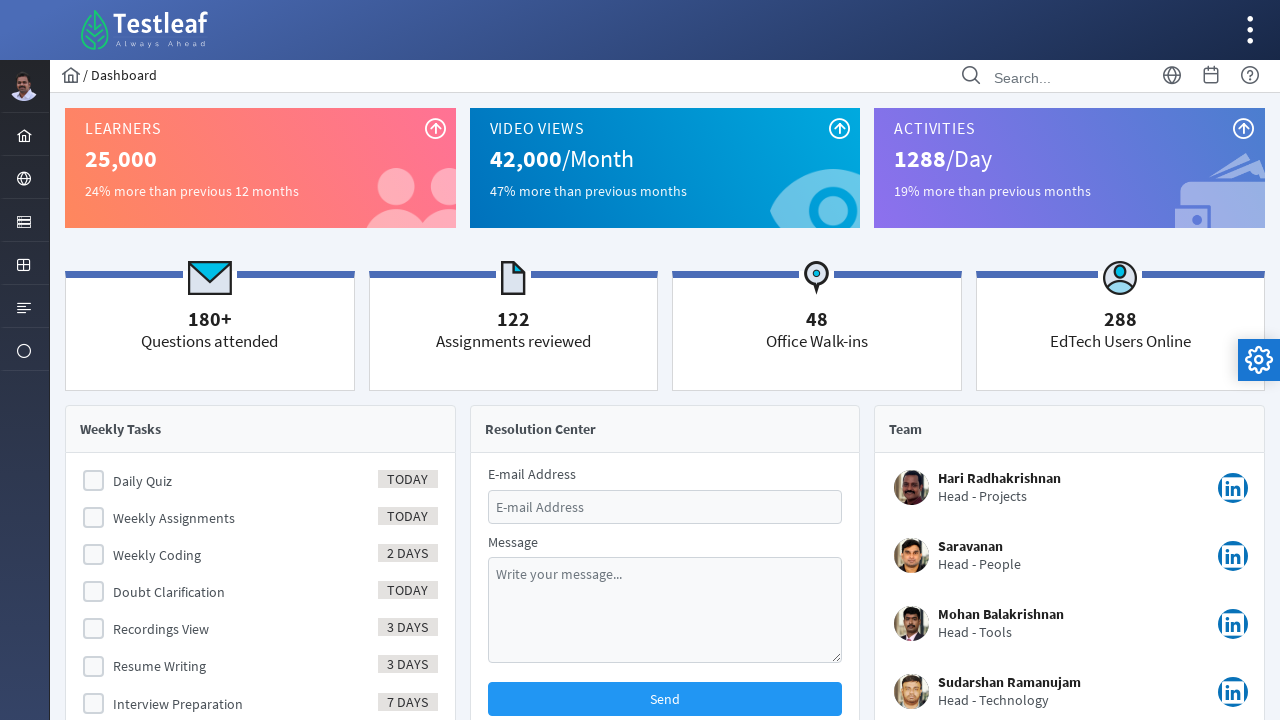

Clicked email field in new window at (665, 507) on #email
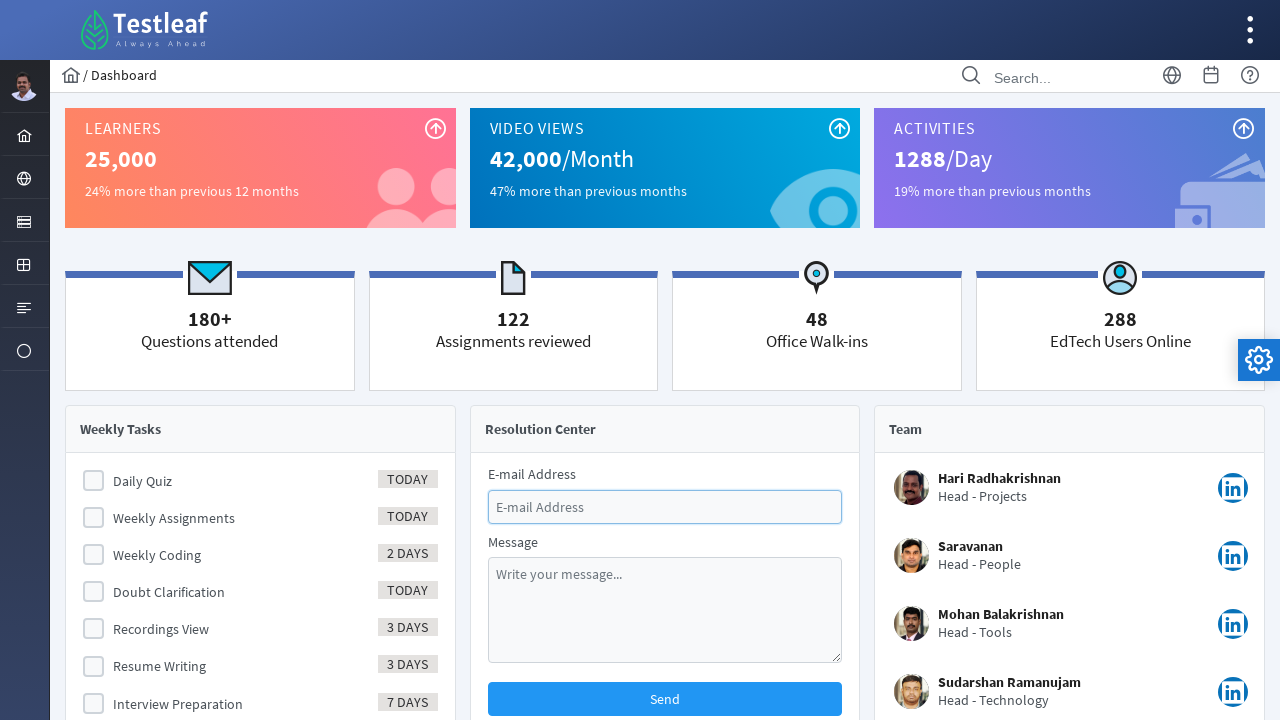

Filled email field with 'naveen' on #email
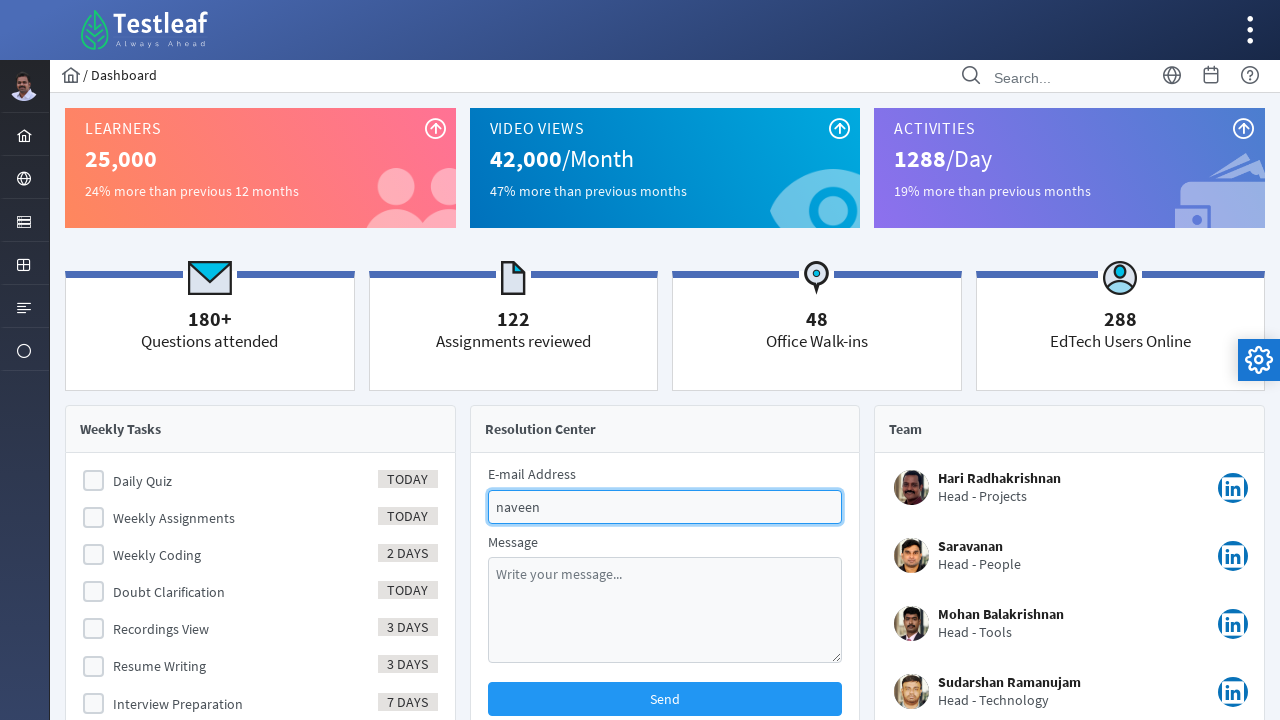

Closed the new window
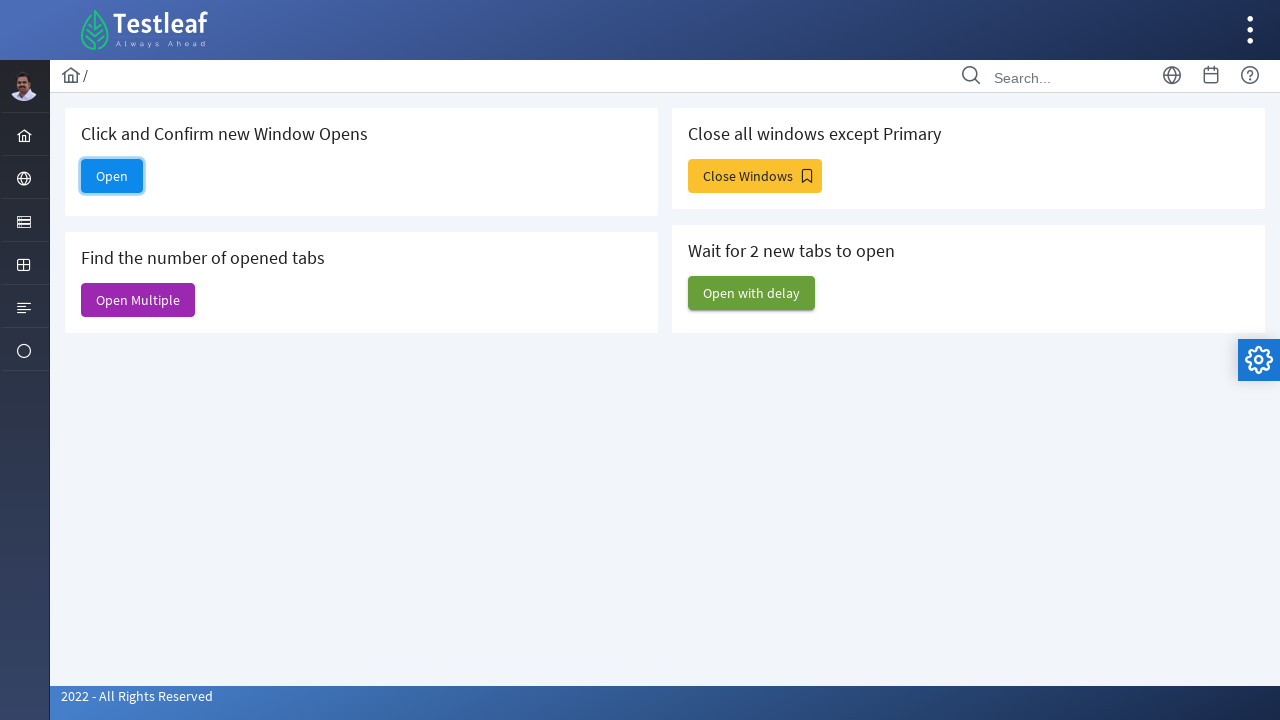

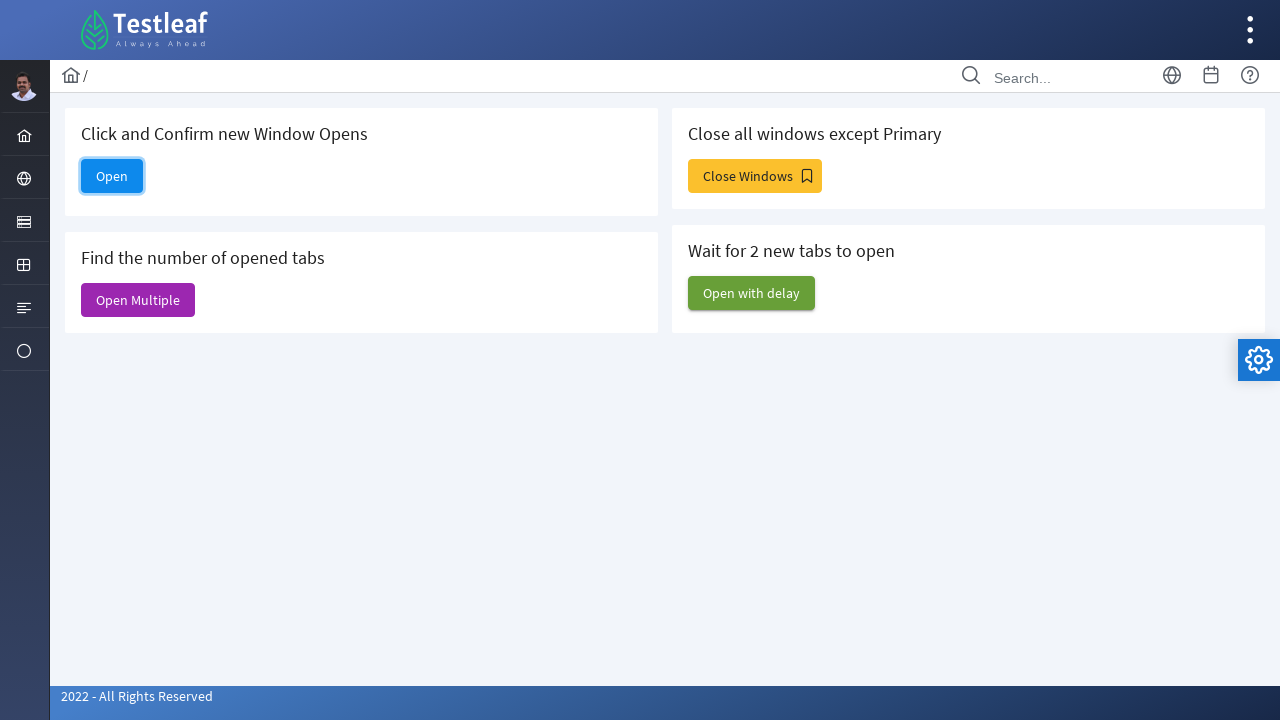